Tests navigation through Seoul City youth policy reviews page by clicking on the review tab, changing the display setting to show 30 posts, clicking on a review item to view details, and navigating back to the list.

Starting URL: https://youth.seoul.go.kr/mainA.do

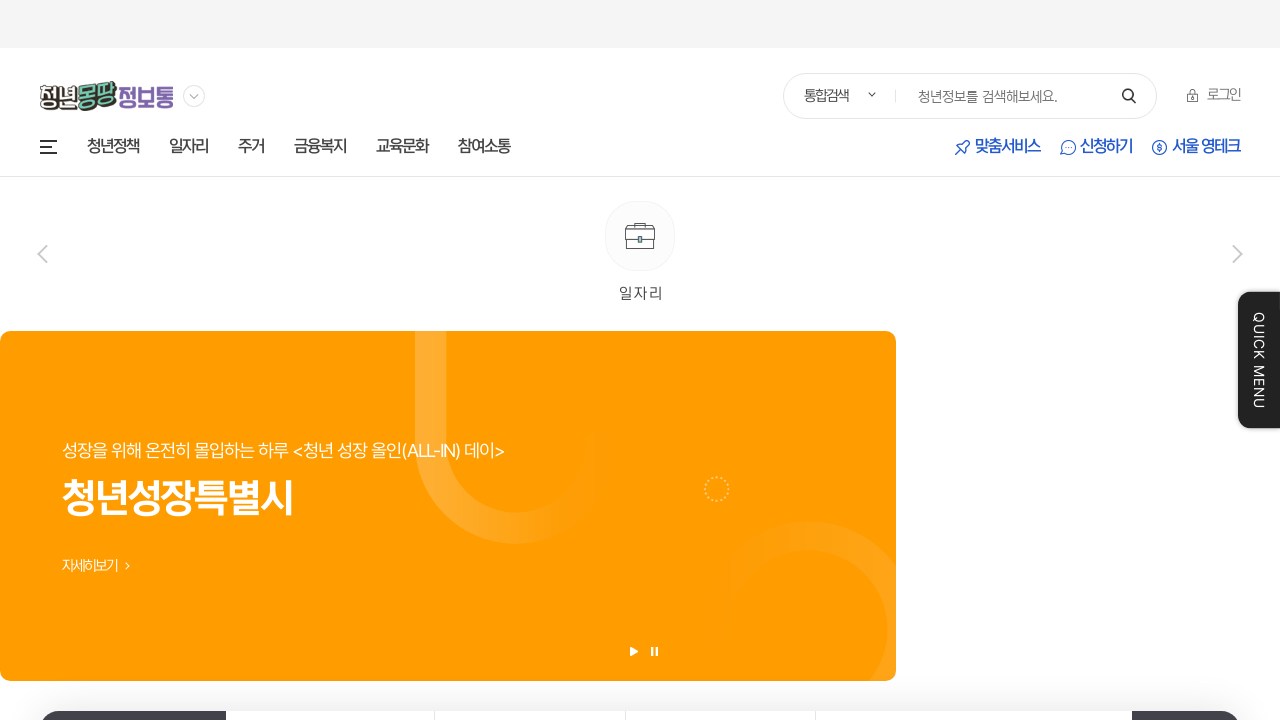

Waited for page to load (networkidle state)
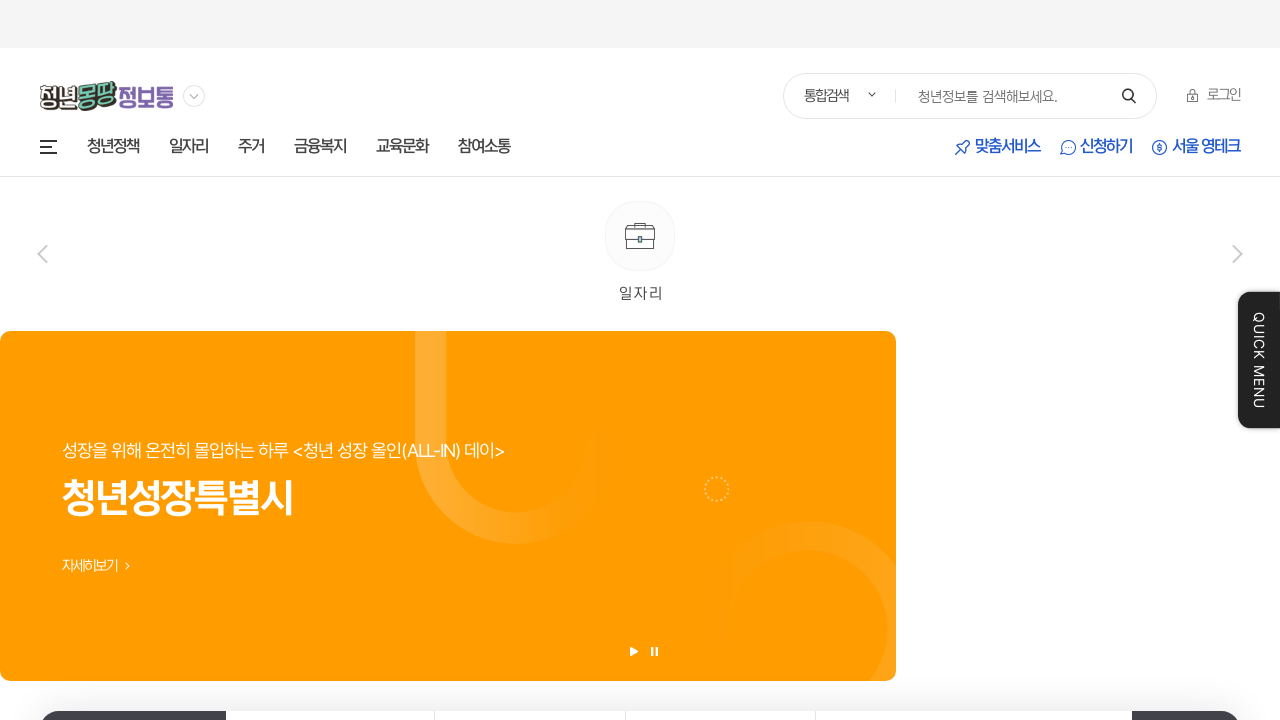

Clicked on the review tab at (1118, 360) on xpath=//*[@id="exit-container"]/div[1]/div[2]/div/div/div/a[2]
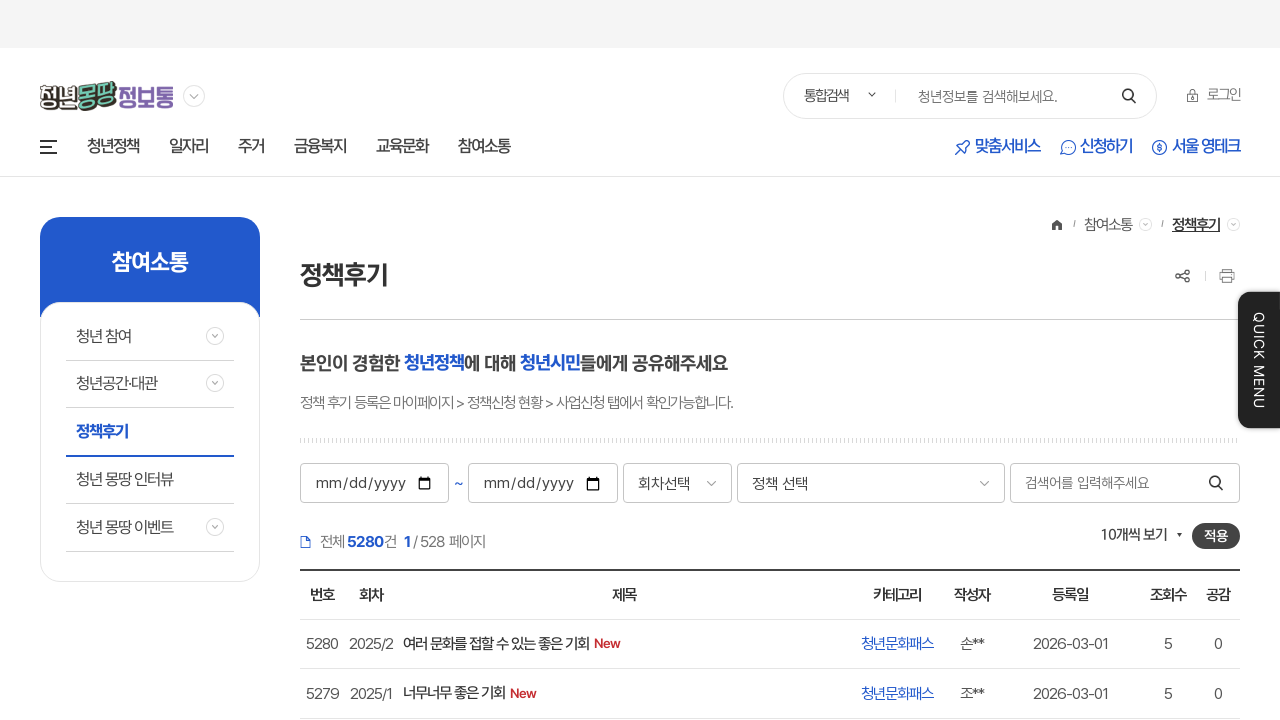

Waited 1 second for review tab to load
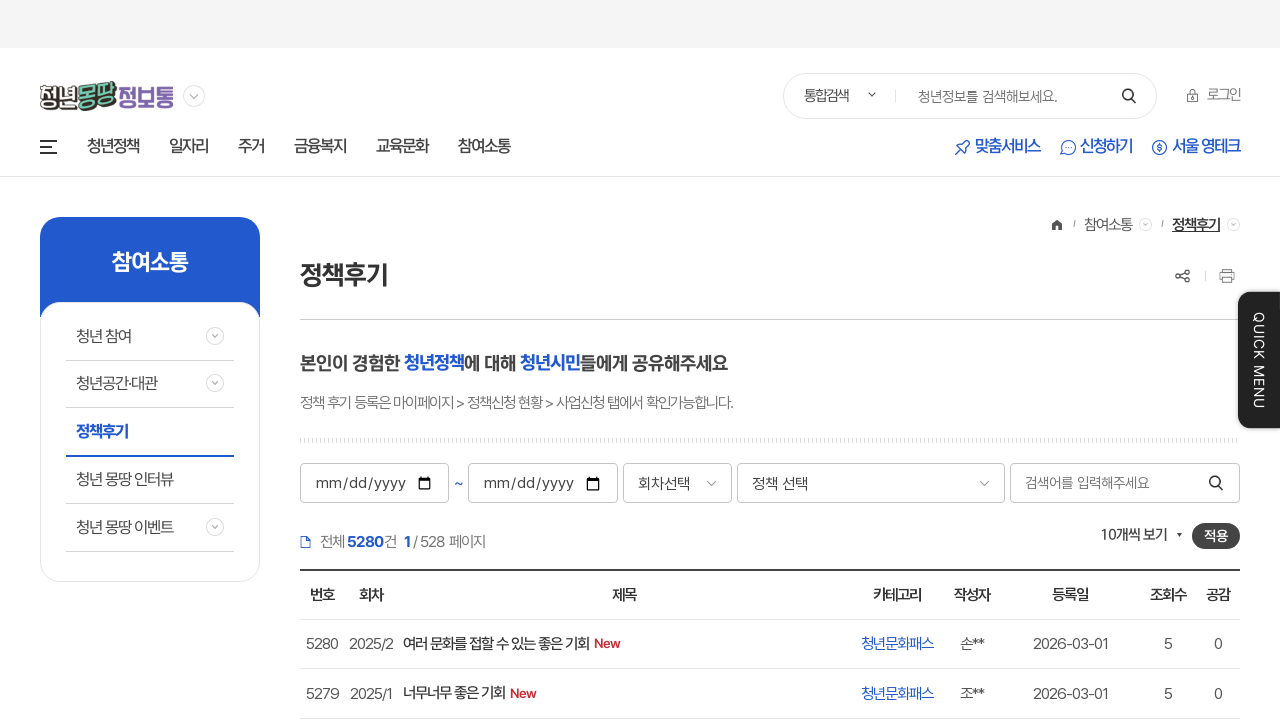

Clicked on dropdown to open posts per page options at (1133, 535) on #frm > div.board-top > div.rg > div > div > a > em
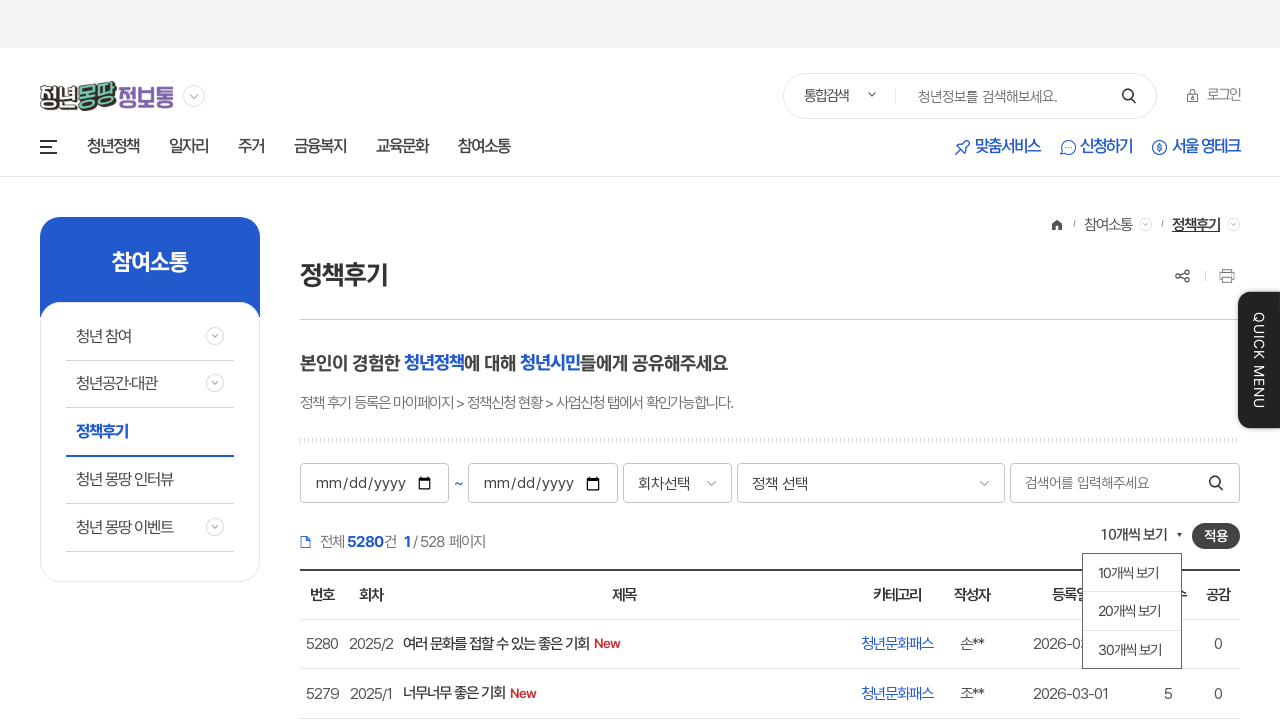

Selected 30 posts per page option at (1132, 649) on xpath=//*[@id="30"]
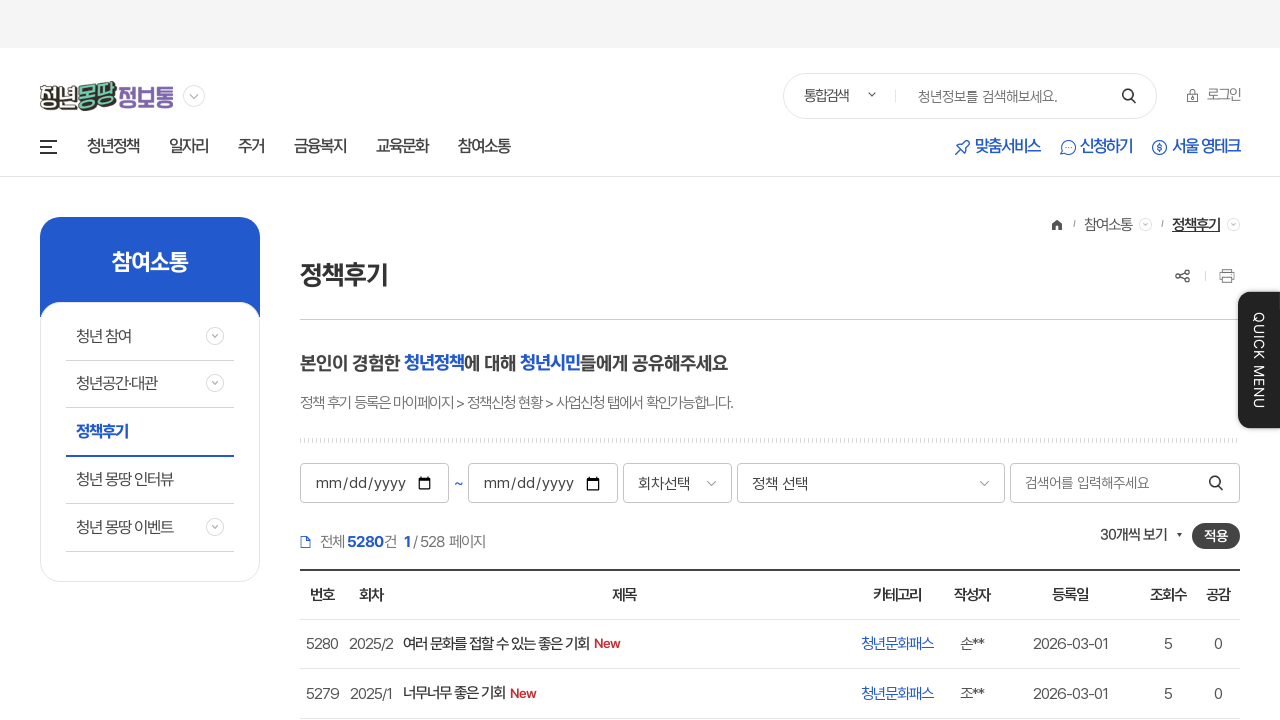

Waited 1 second for selection to process
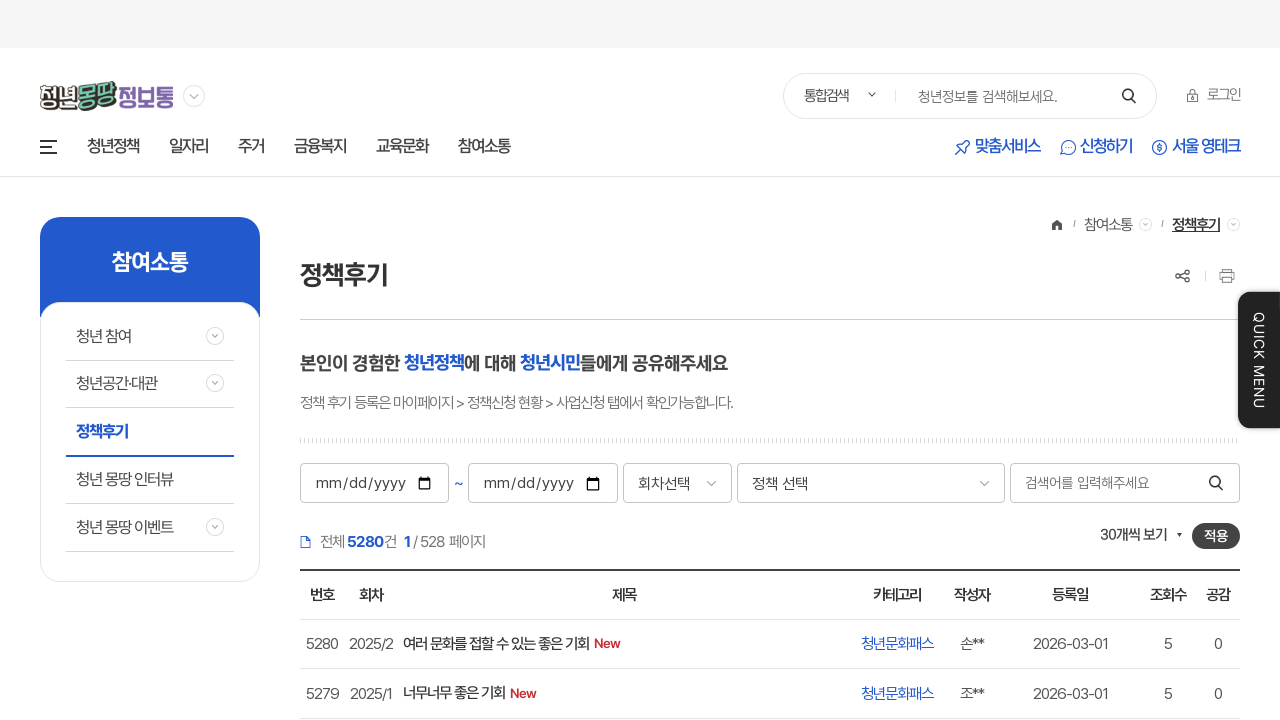

Clicked apply button to confirm 30 posts per page setting at (1216, 536) on #frm > div.board-top > div.rg > div > button
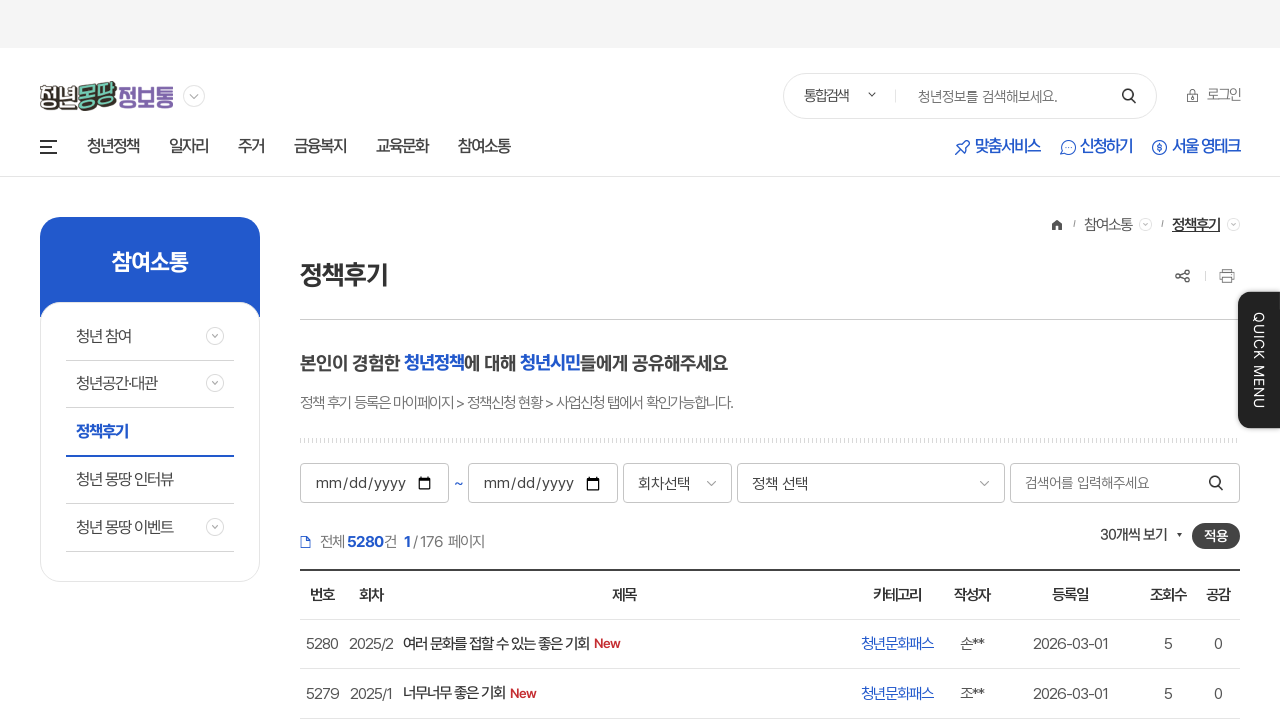

Waited 2 seconds for display setting to apply
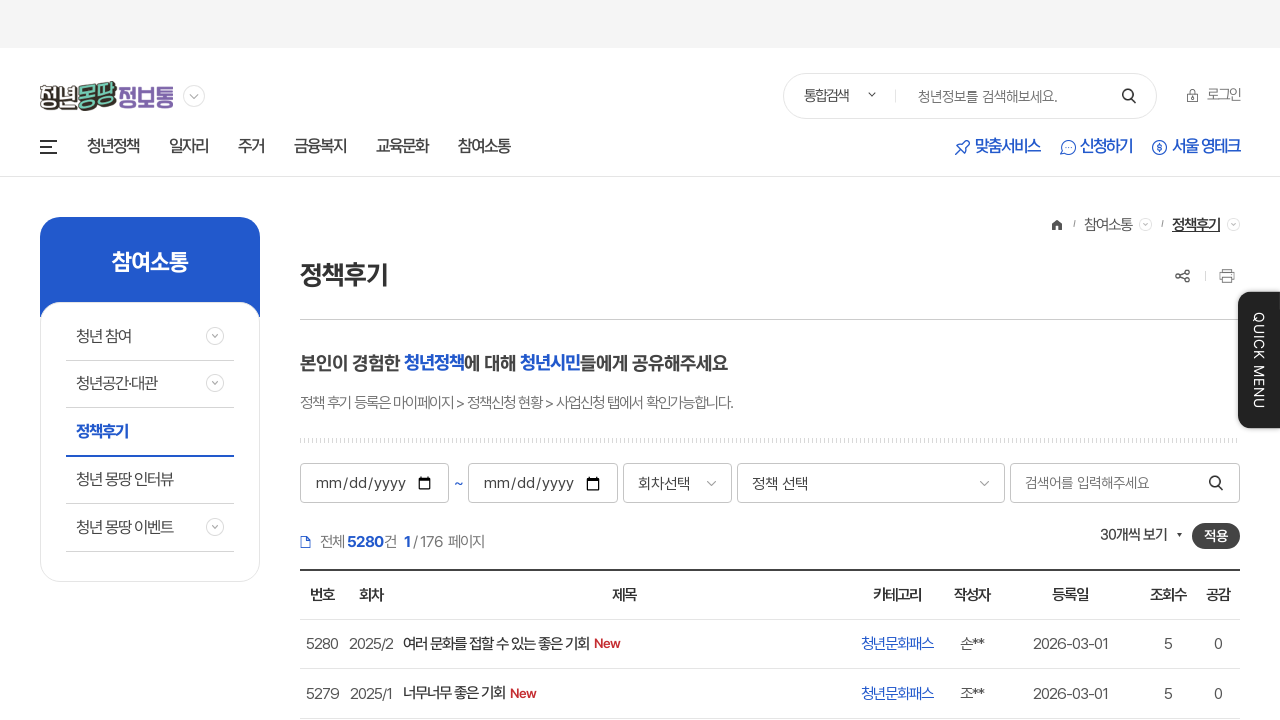

Clicked on the first review item to view details at (496, 644) on #frm > table > tbody > tr:nth-child(1) > td.text-lf > div > a
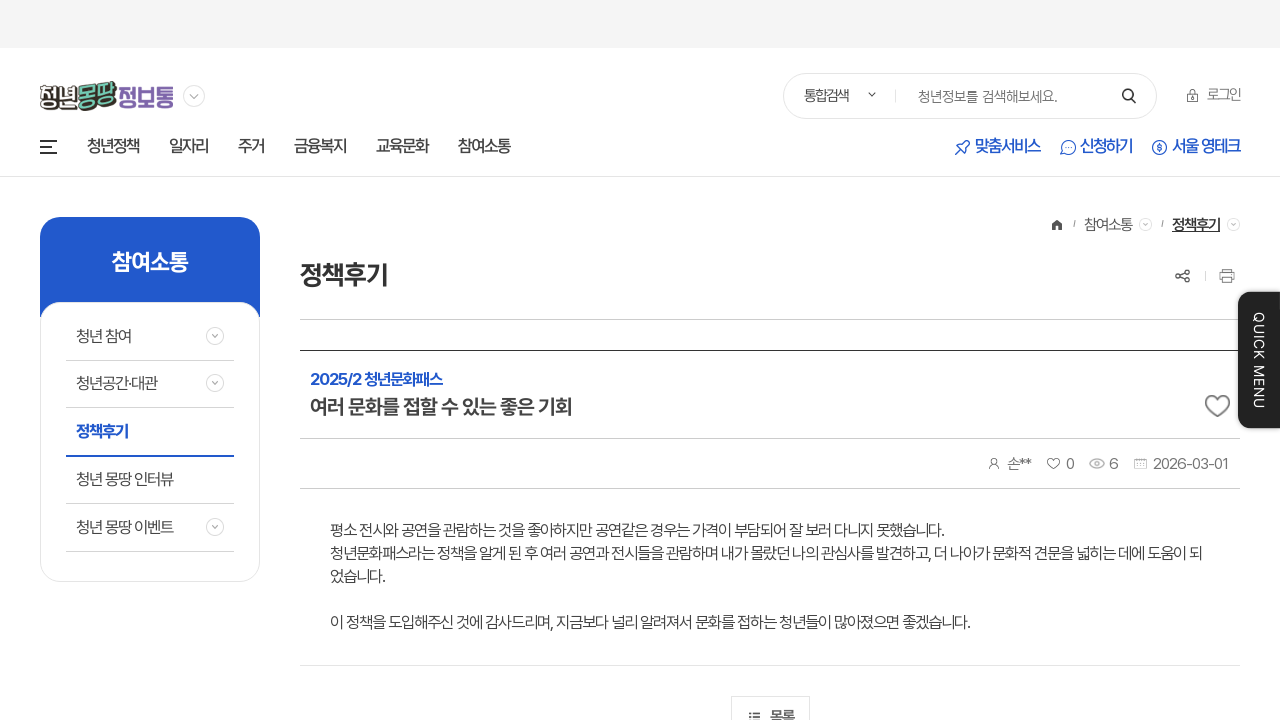

Waited 1 second for review detail page to start loading
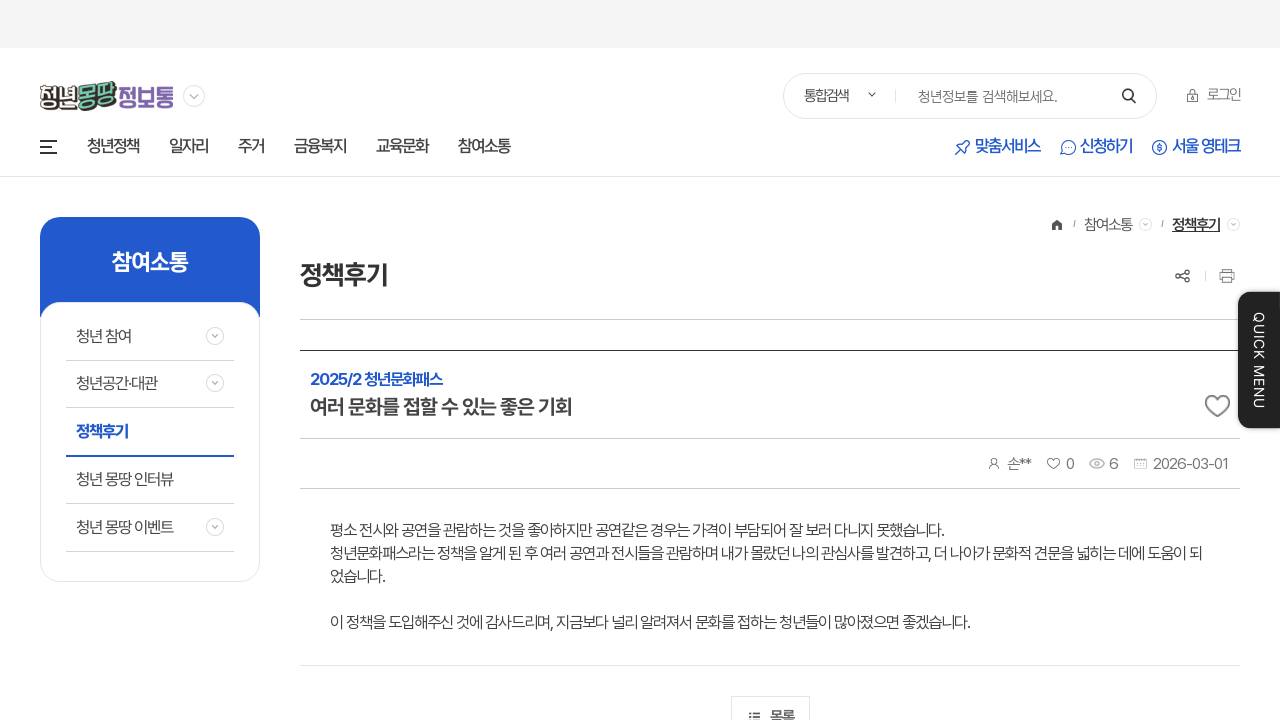

Waited for flex container element to load on review detail page
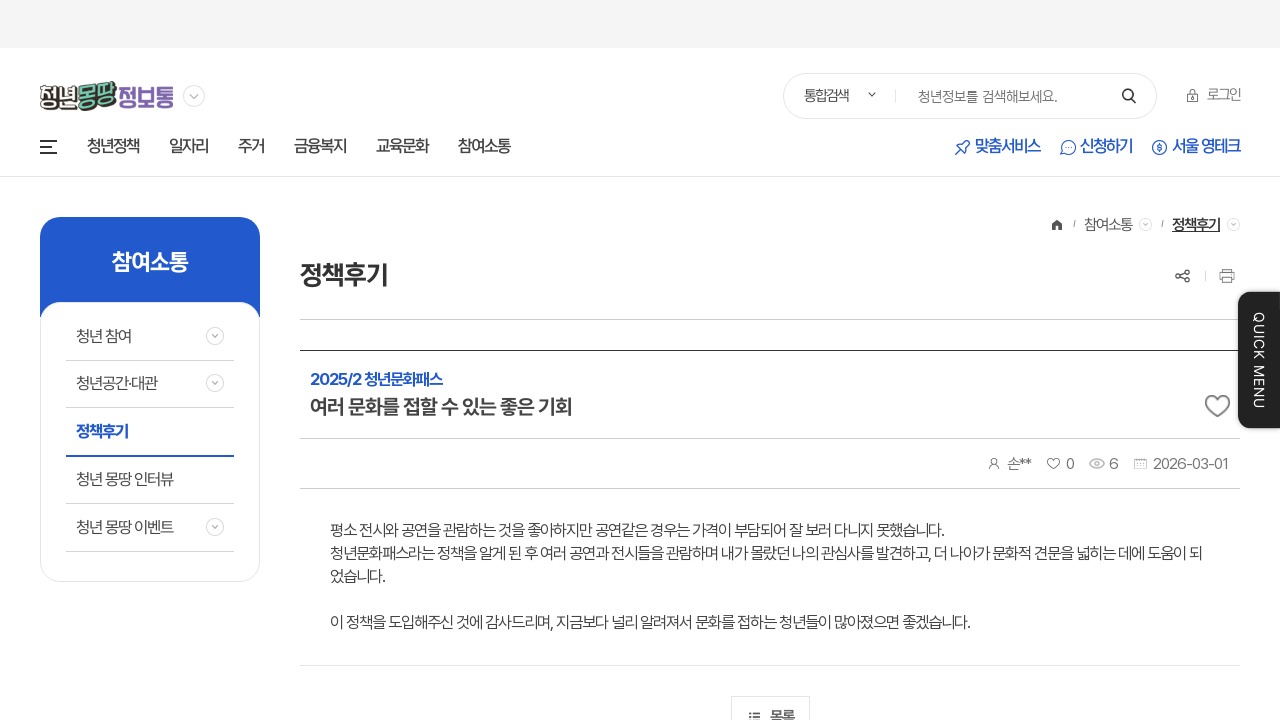

Waited for review content container element to load
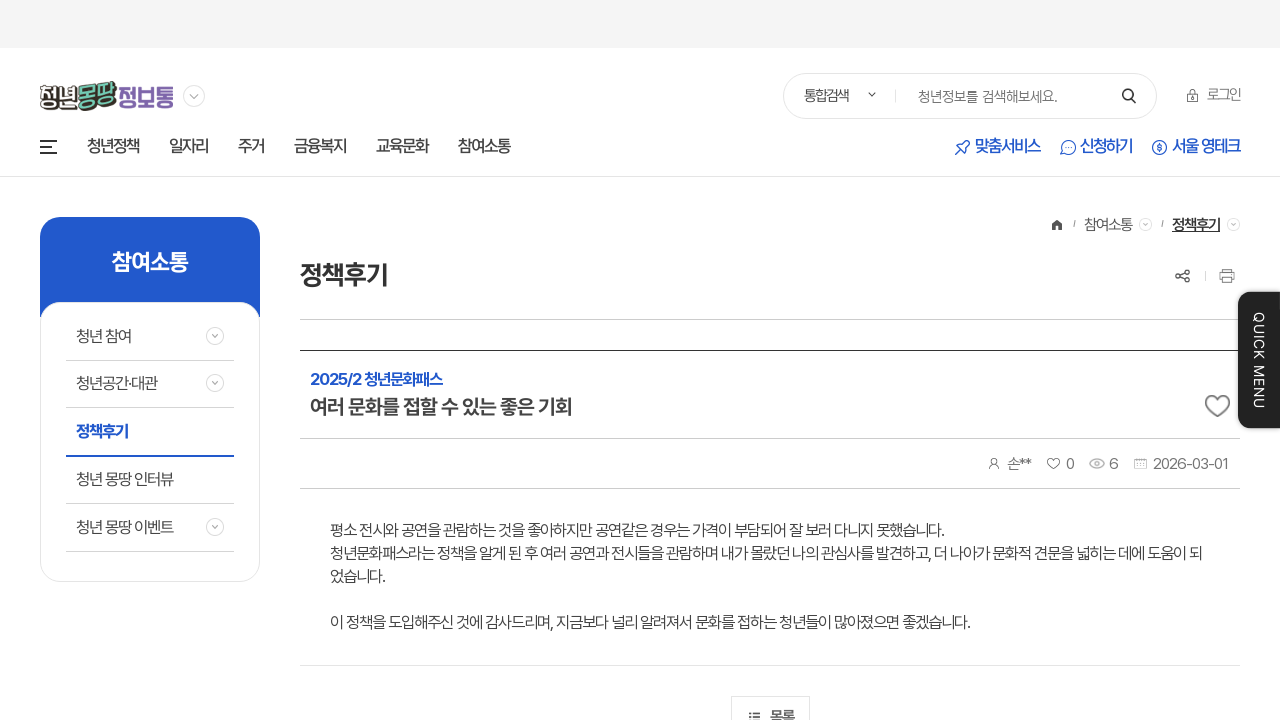

Clicked back button to return to review list at (754, 713) on .icn-list
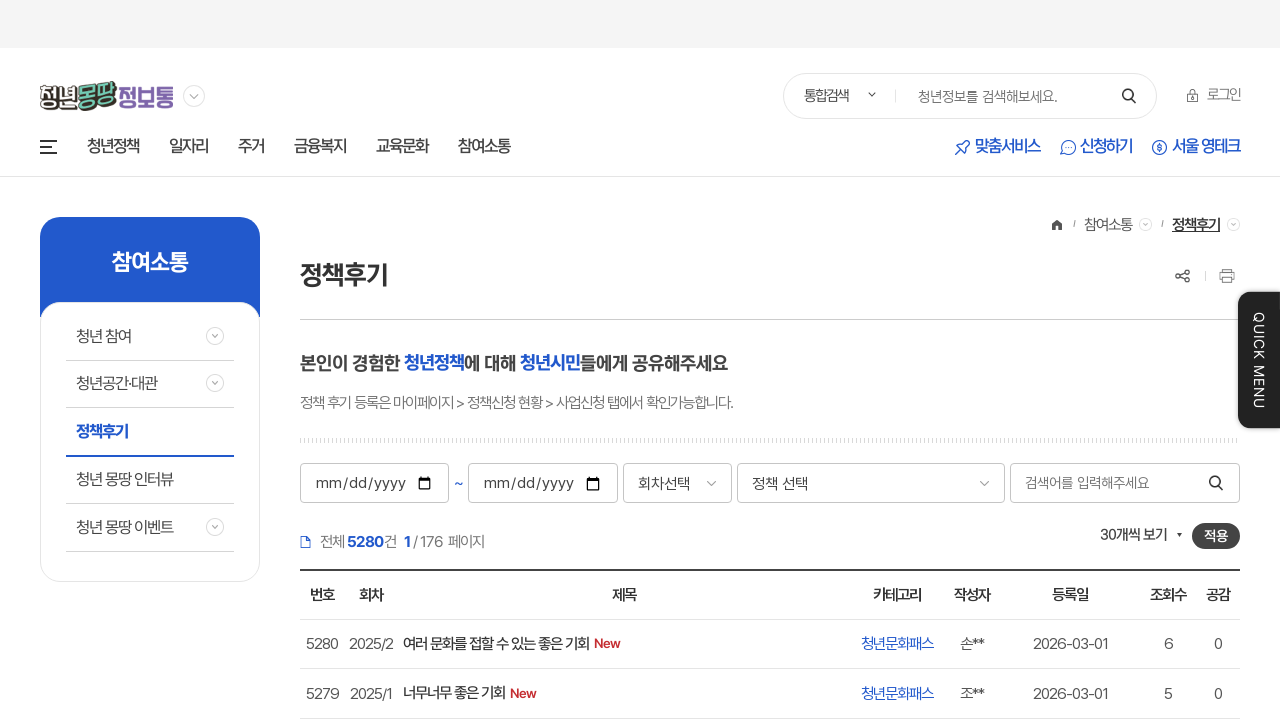

Waited 2 seconds for list page to fully load
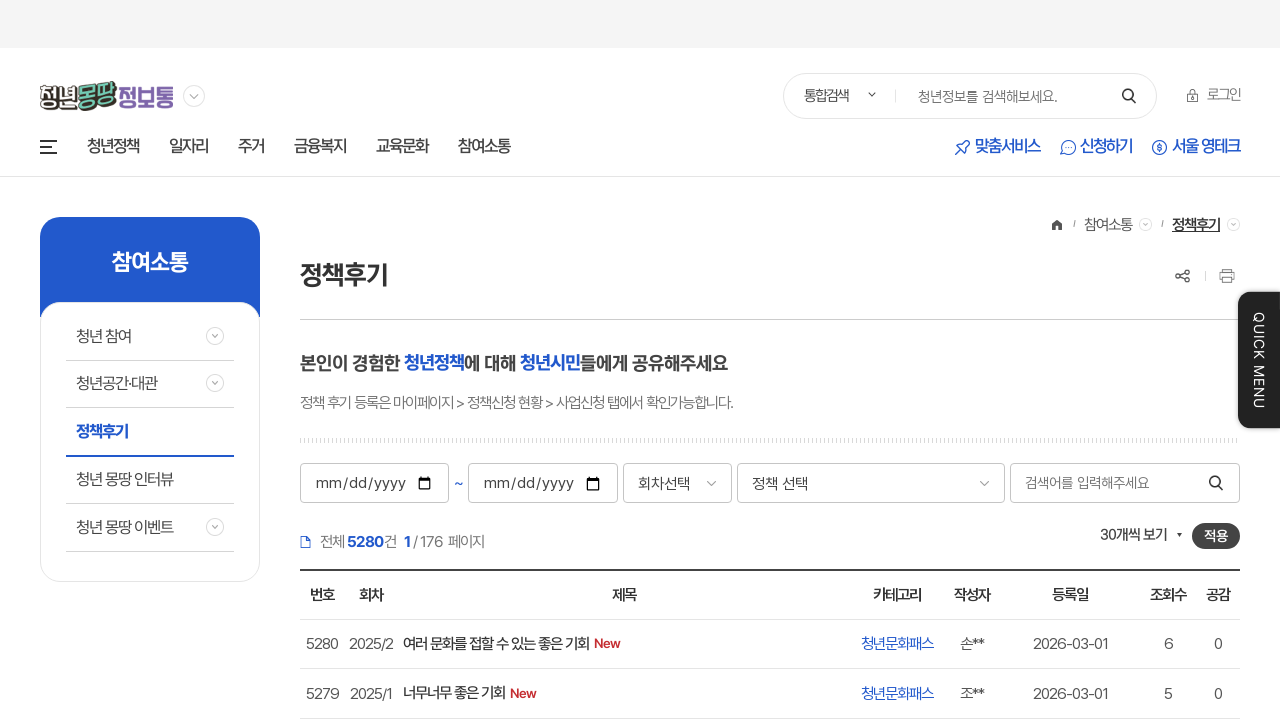

Clicked next page button to navigate to page 2 at (893, 455) on .arr1.next
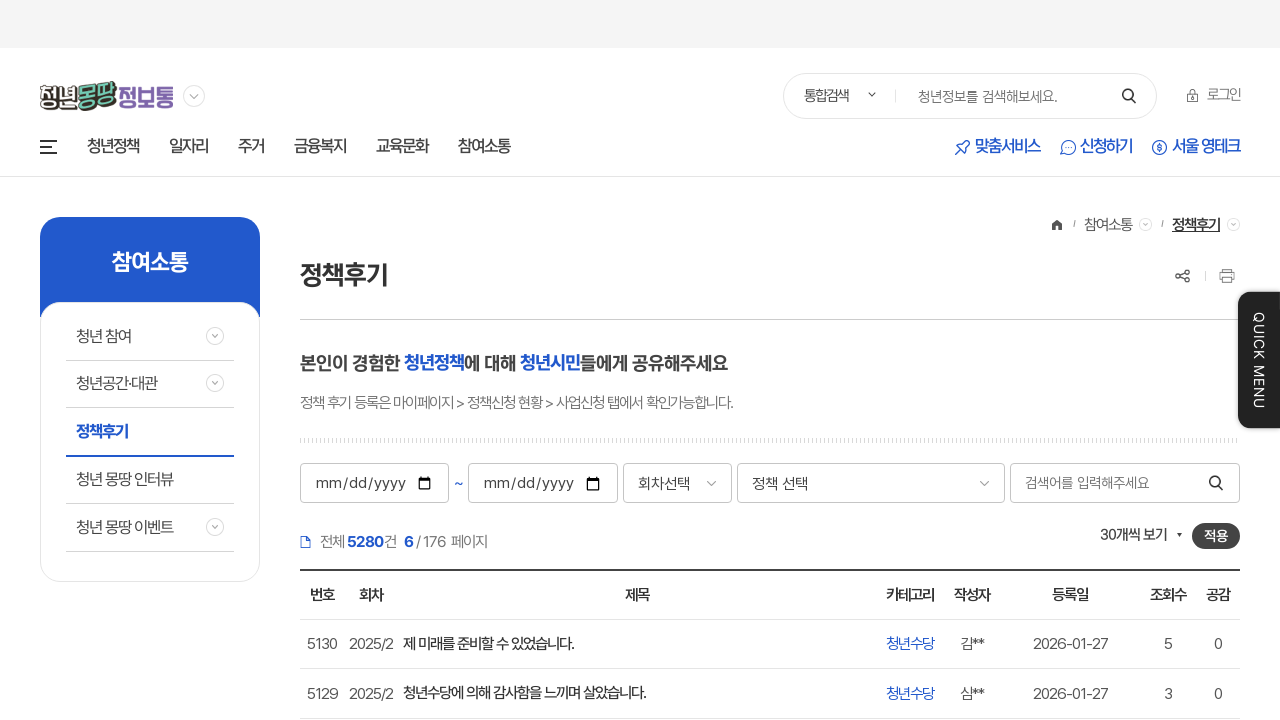

Waited 2 seconds for page 2 to load
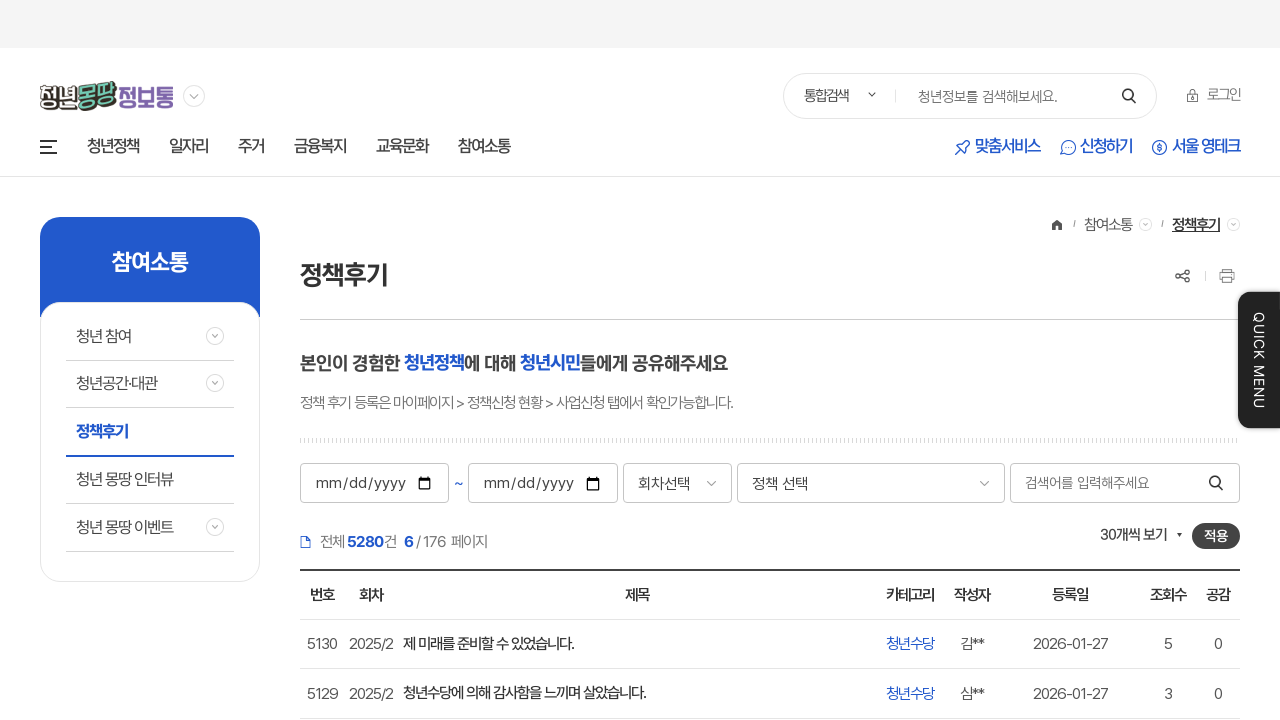

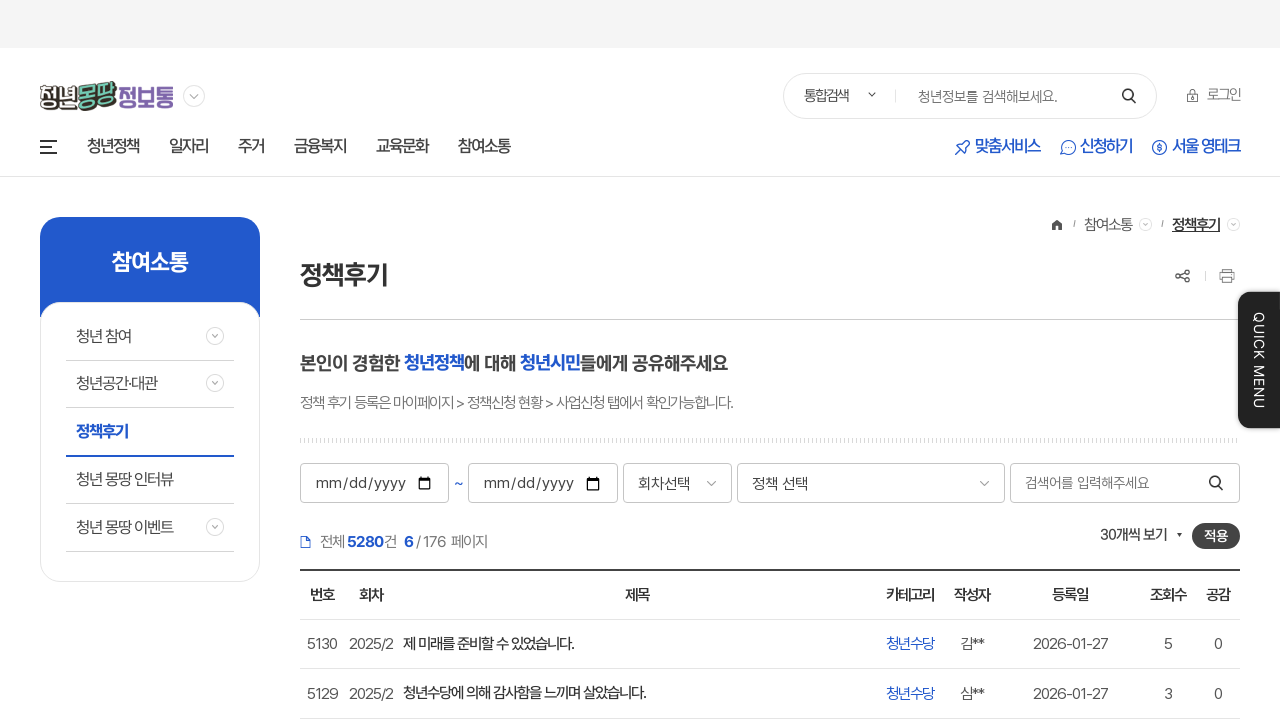